Tests that submitting an empty zip code displays an appropriate error message

Starting URL: https://www.sharelane.com/cgi-bin/register.py

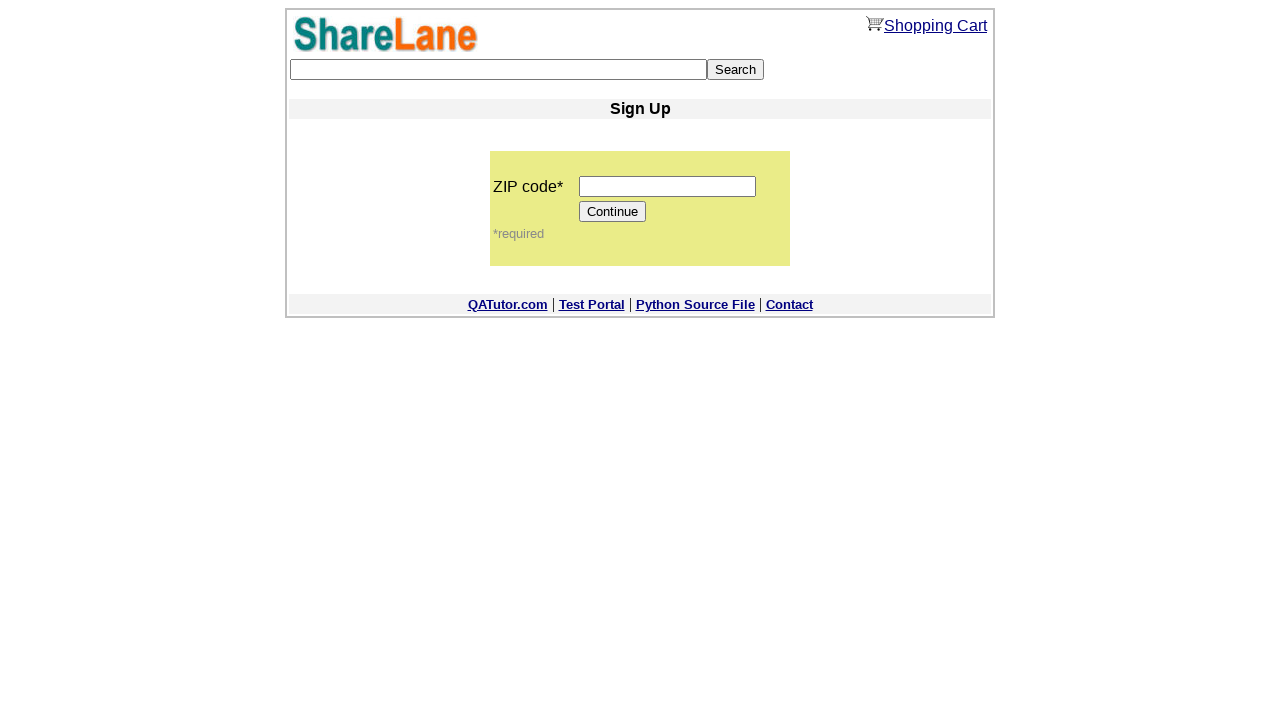

Clicked Continue button without entering zip code at (613, 212) on input[value='Continue']
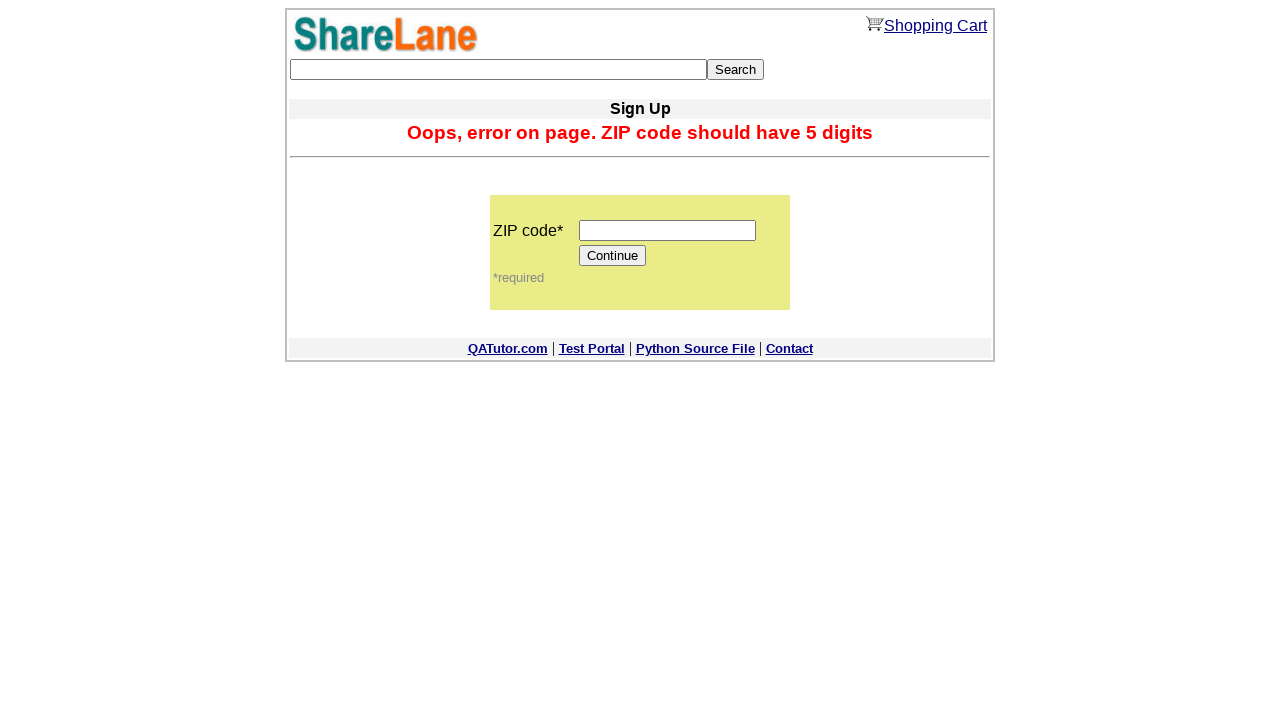

Error message displayed for empty zip code
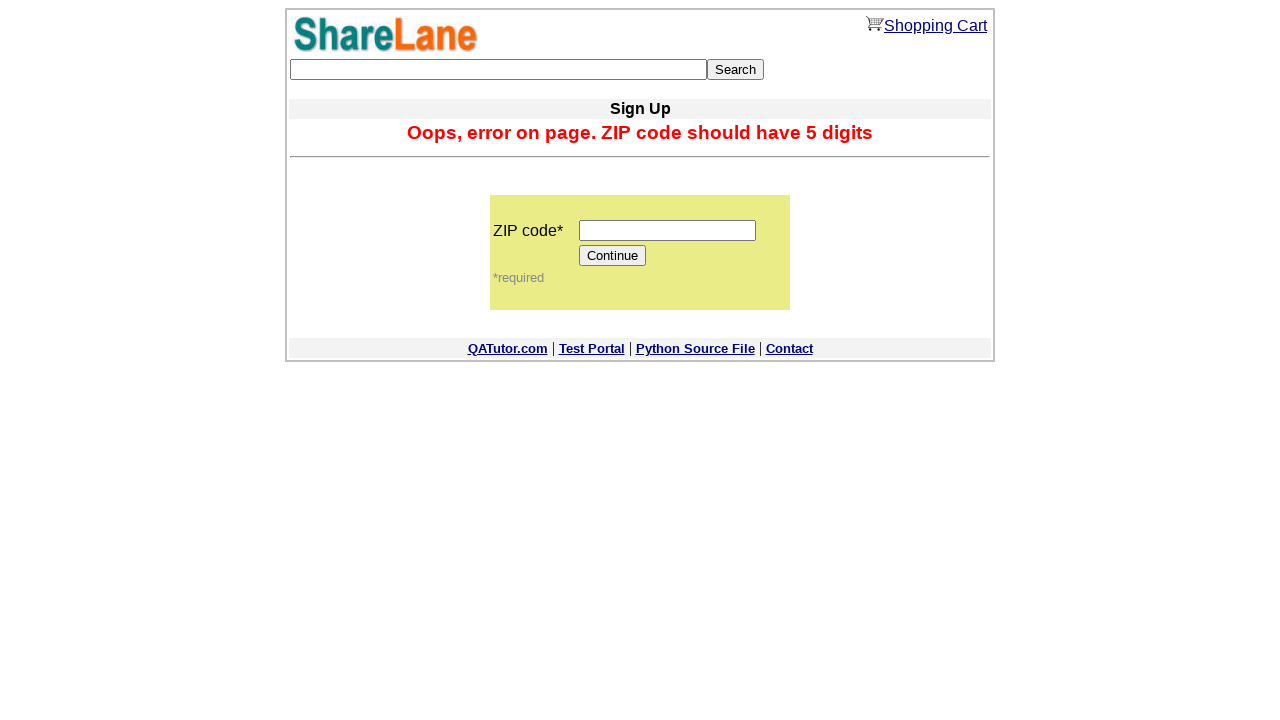

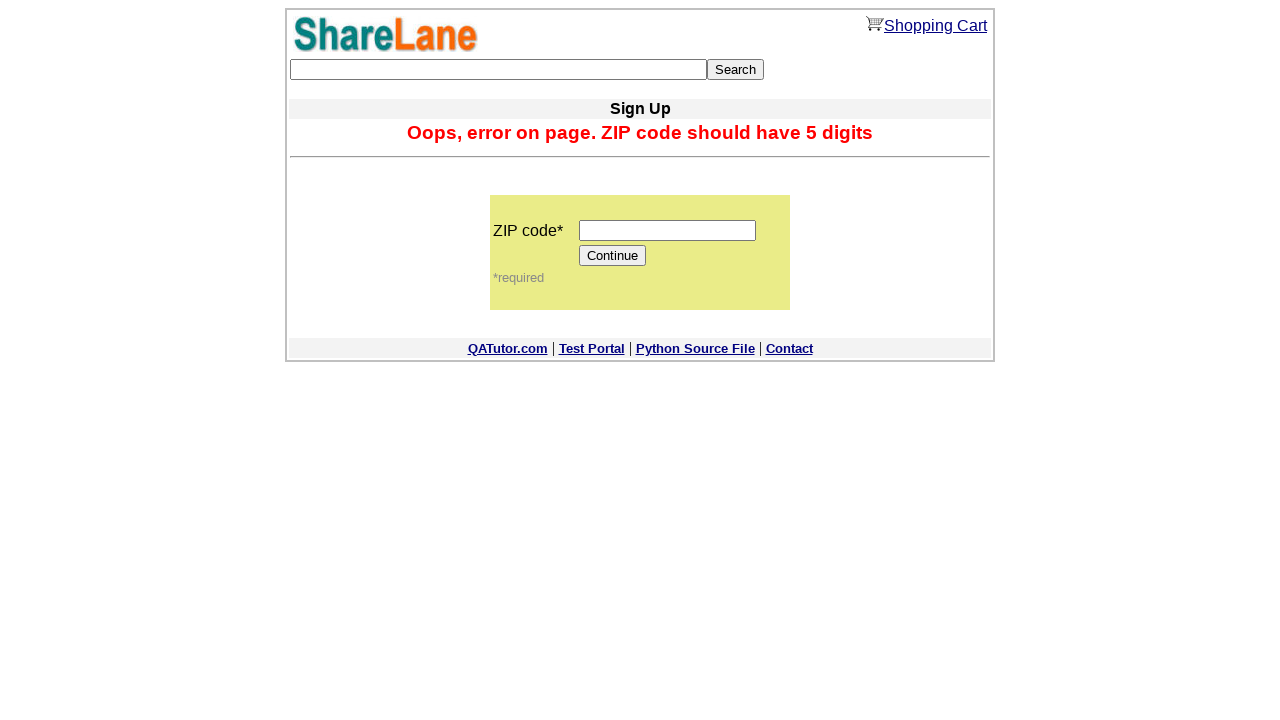